Tests a math quiz page by reading two numbers, calculating their sum, selecting the answer from a dropdown, and submitting the form

Starting URL: http://suninjuly.github.io/selects2.html

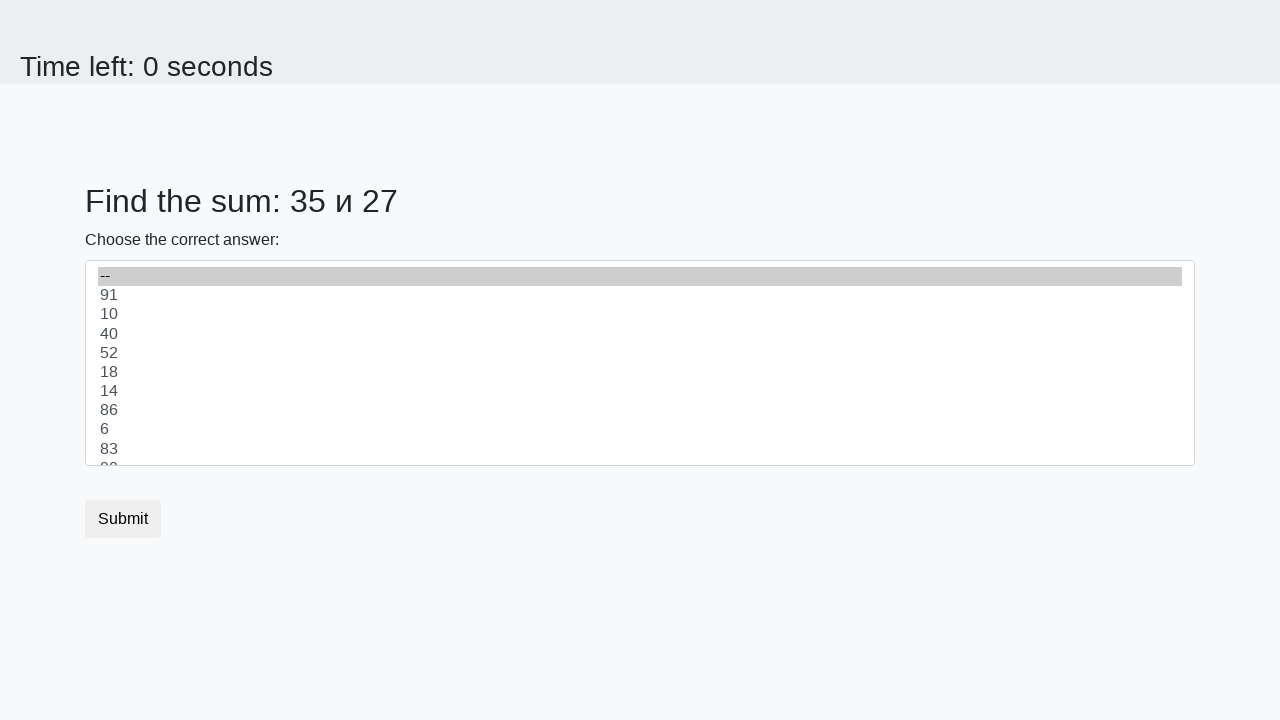

Read first number from page
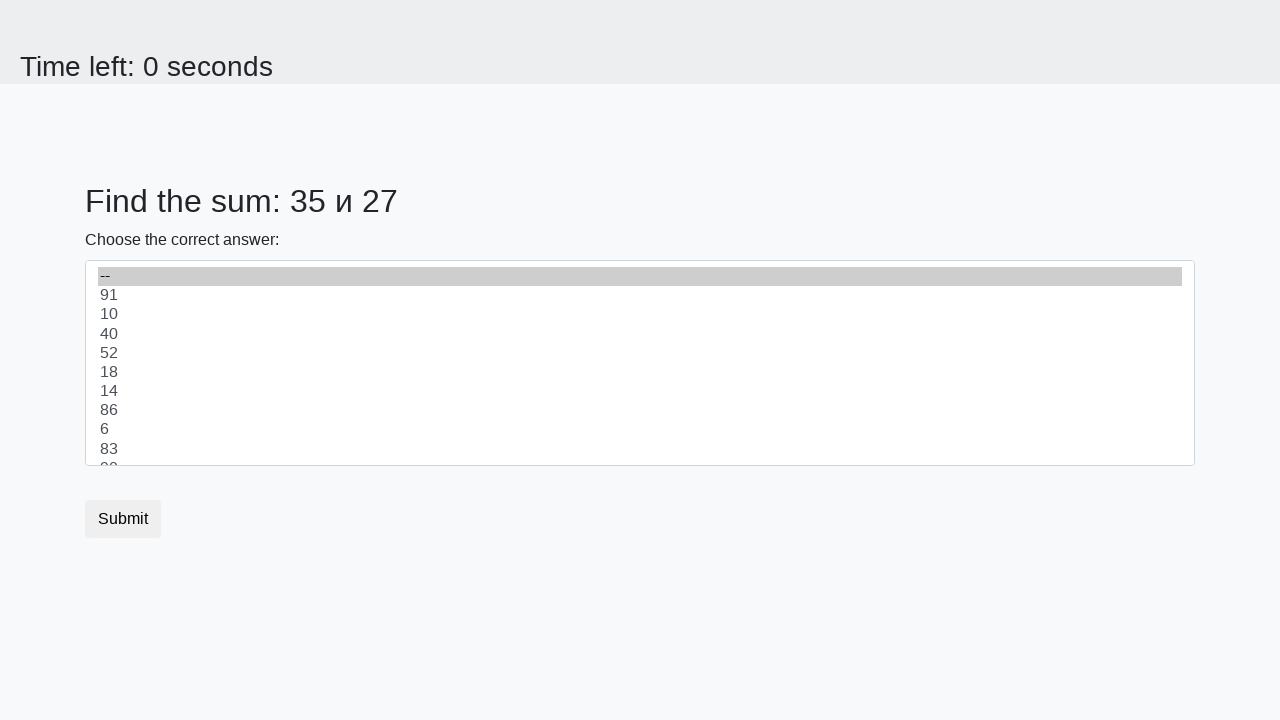

Read second number from page
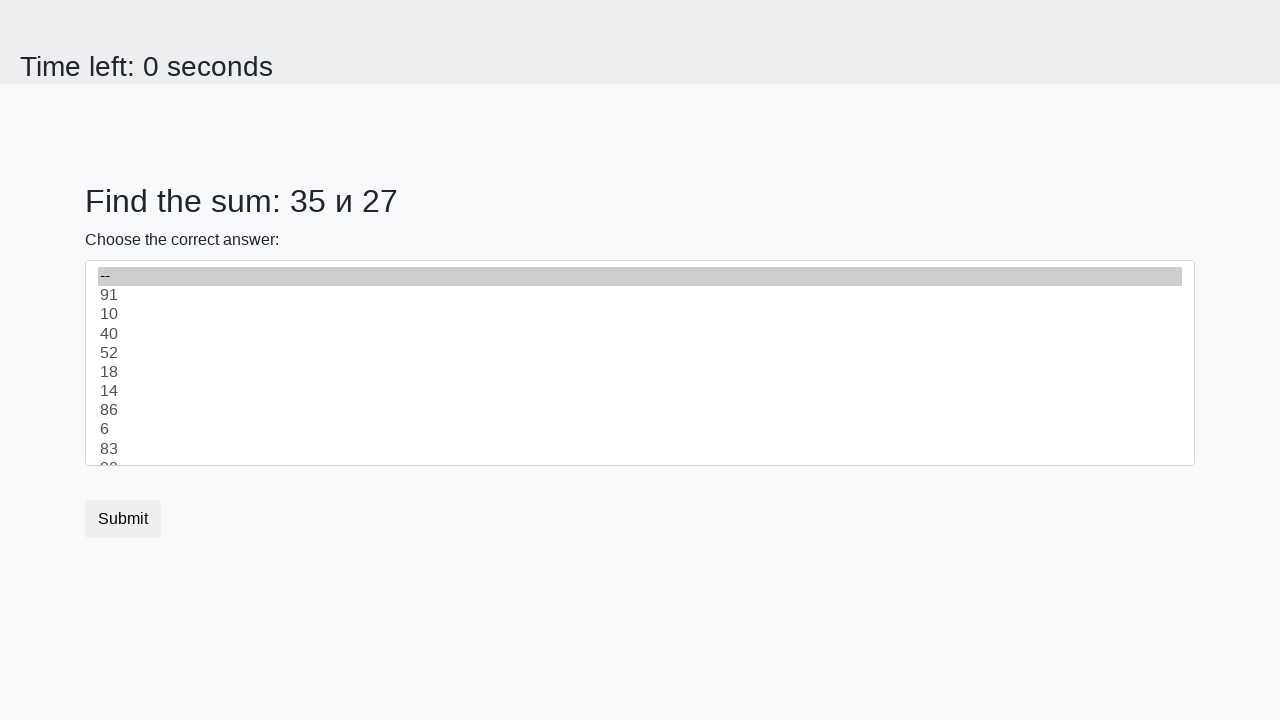

Calculated sum: 35 + 27 = 62
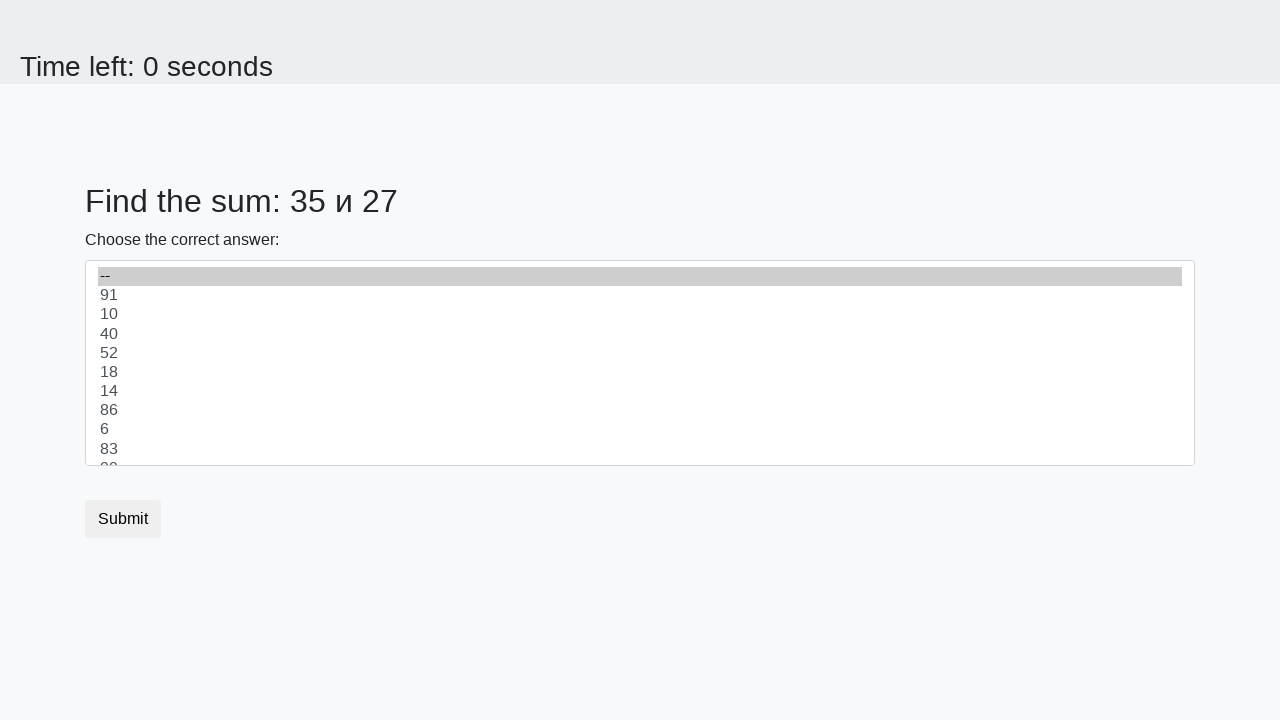

Selected answer '62' from dropdown on #dropdown
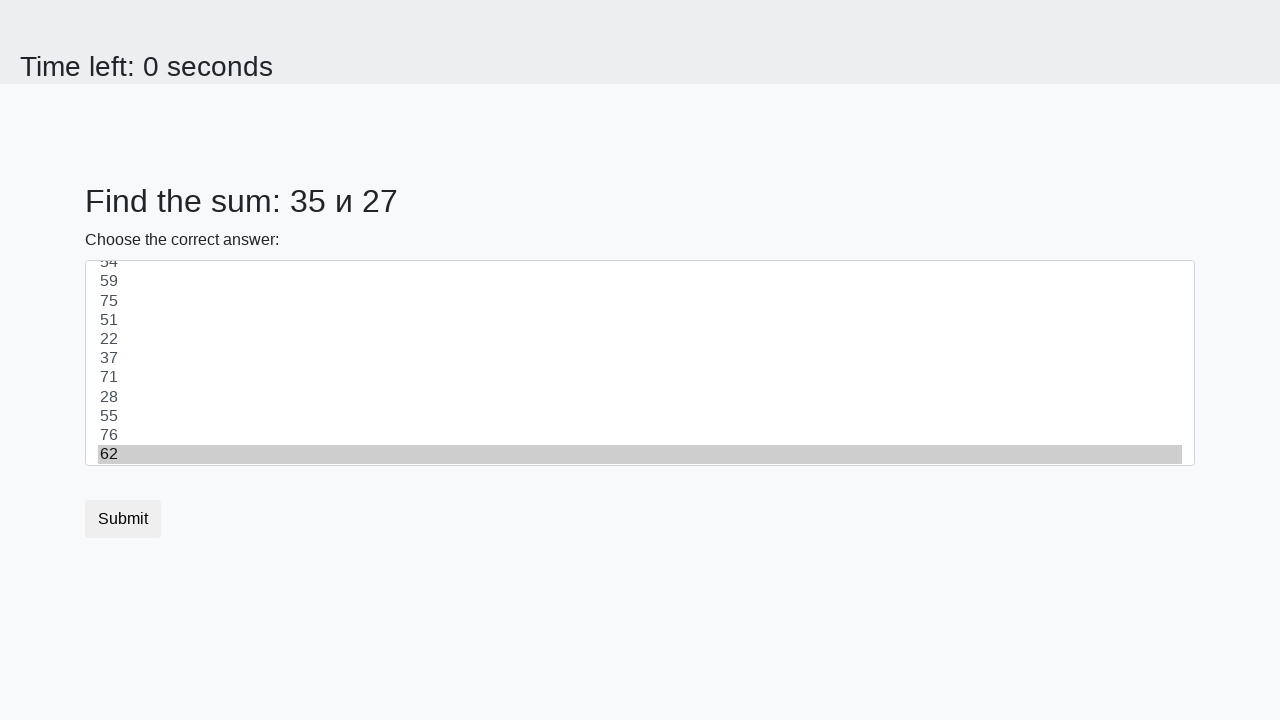

Clicked submit button to submit the quiz at (123, 519) on .btn.btn-default
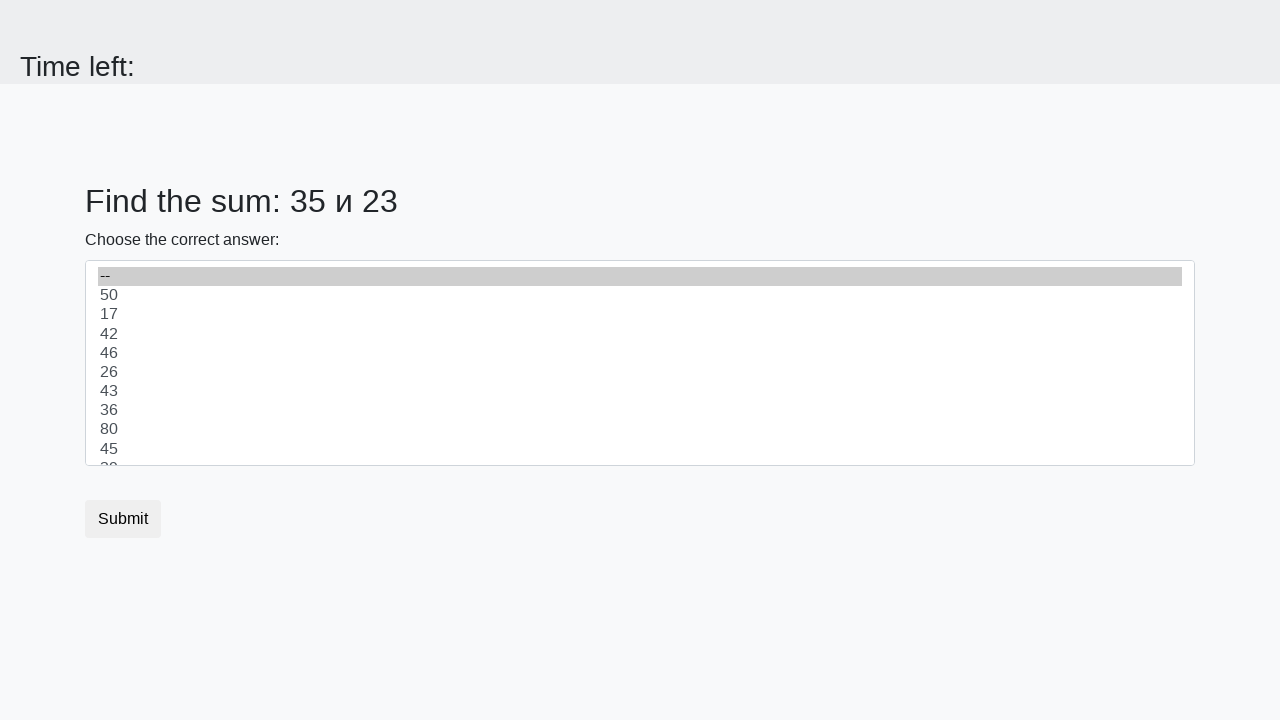

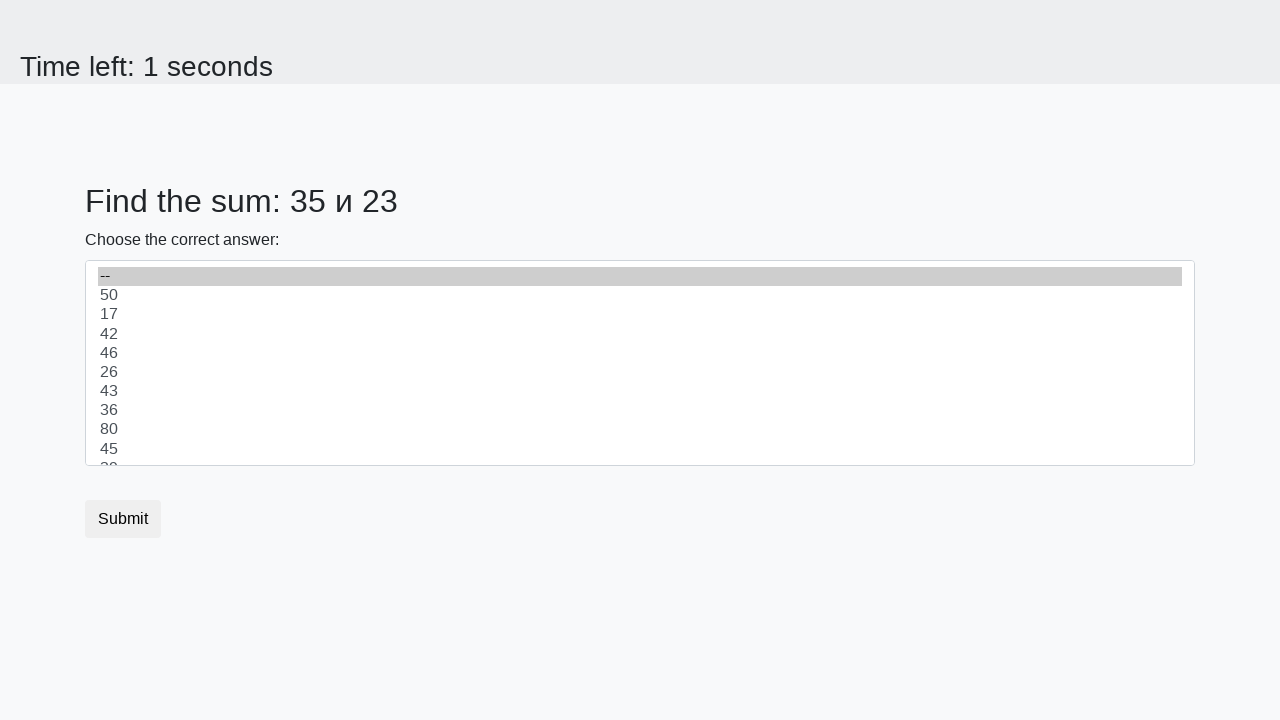